Tests that the Clear completed button displays correct text when an item is completed

Starting URL: https://demo.playwright.dev/todomvc

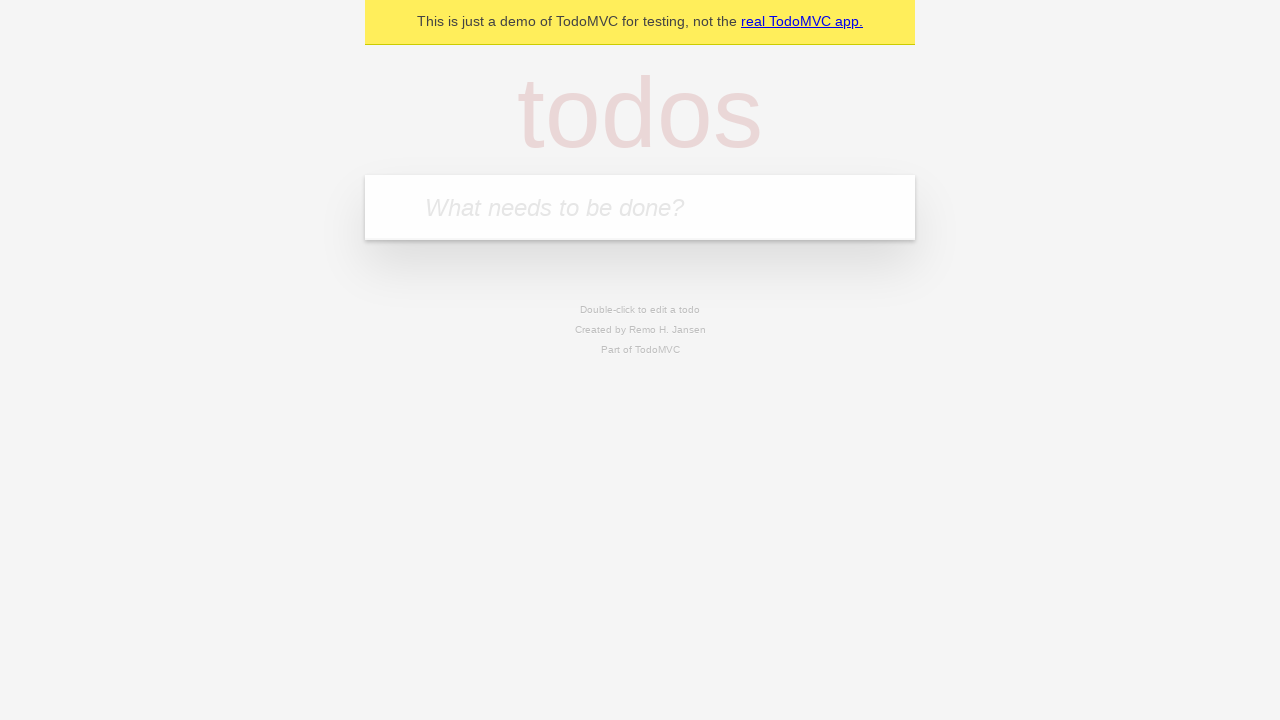

Filled todo input with 'buy some cheese' on internal:attr=[placeholder="What needs to be done?"i]
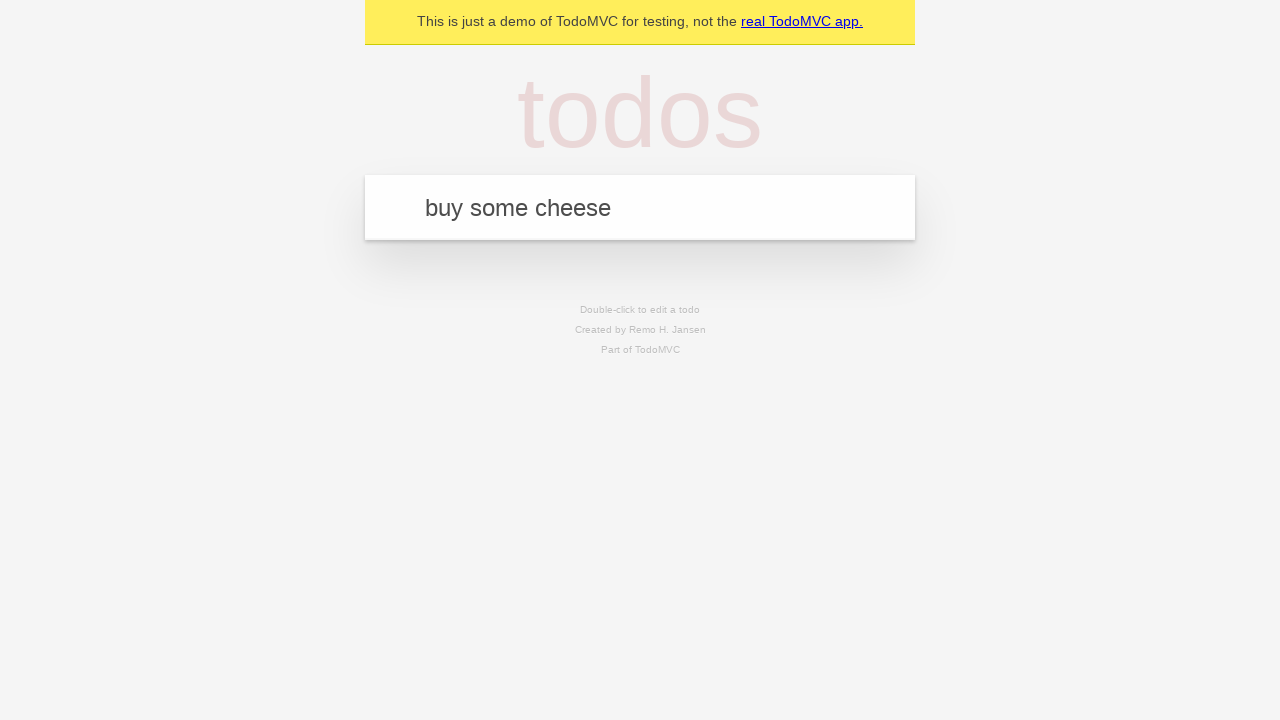

Pressed Enter to add first todo on internal:attr=[placeholder="What needs to be done?"i]
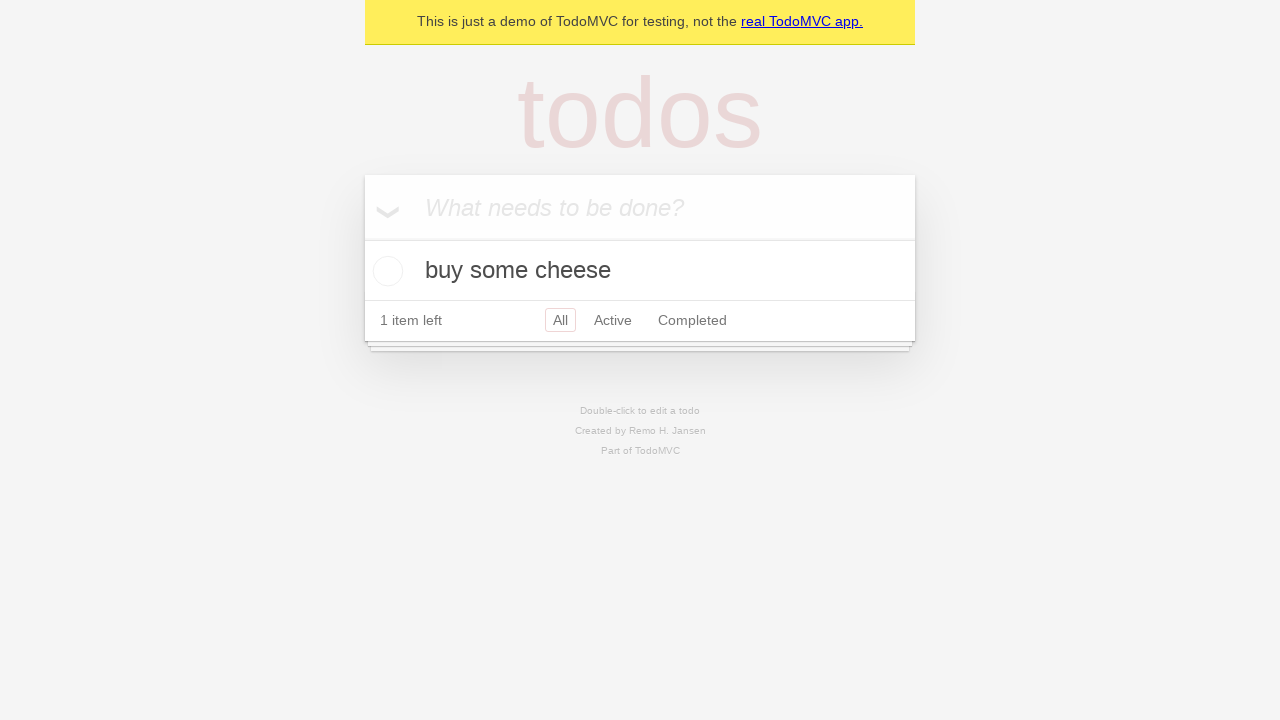

Filled todo input with 'feed the cat' on internal:attr=[placeholder="What needs to be done?"i]
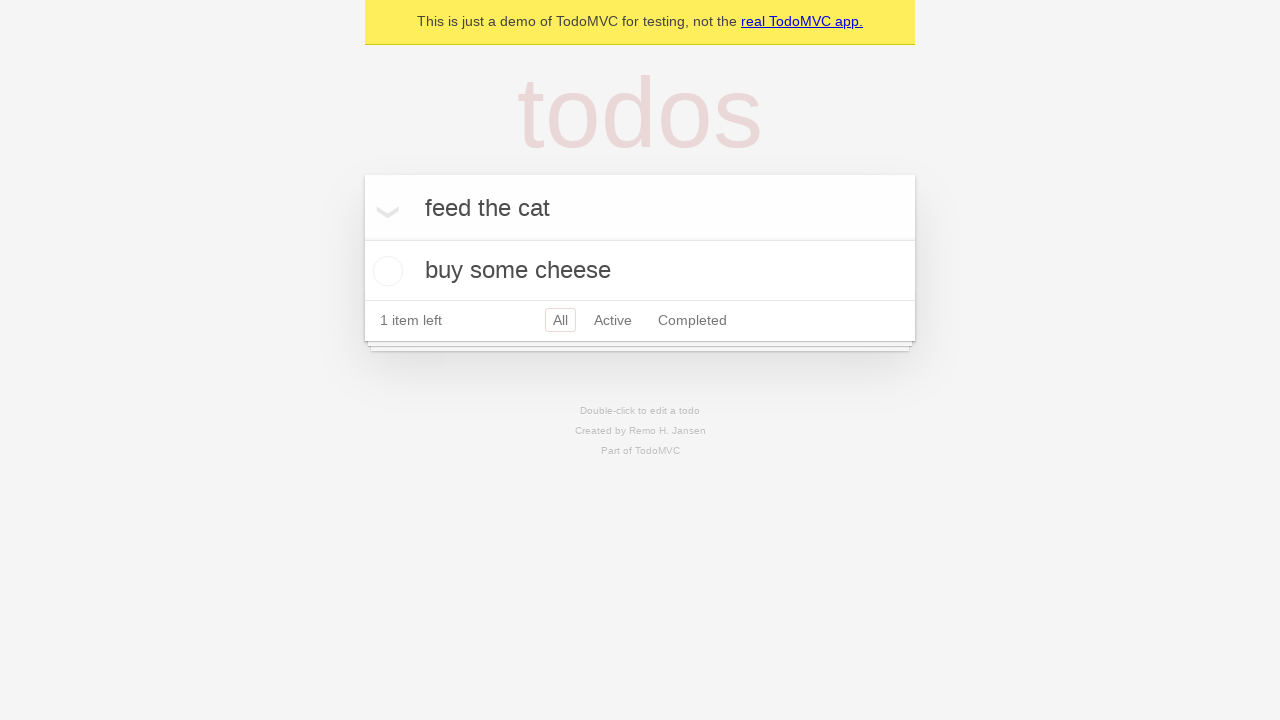

Pressed Enter to add second todo on internal:attr=[placeholder="What needs to be done?"i]
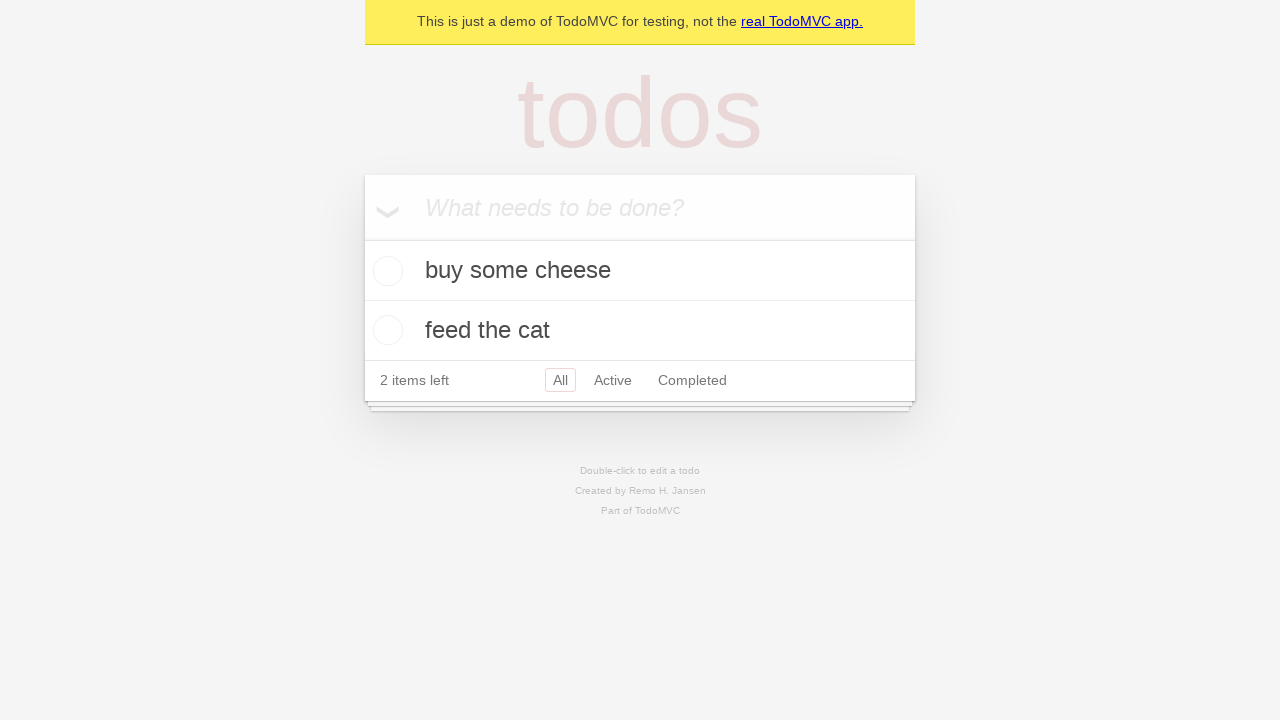

Filled todo input with 'book a doctors appointment' on internal:attr=[placeholder="What needs to be done?"i]
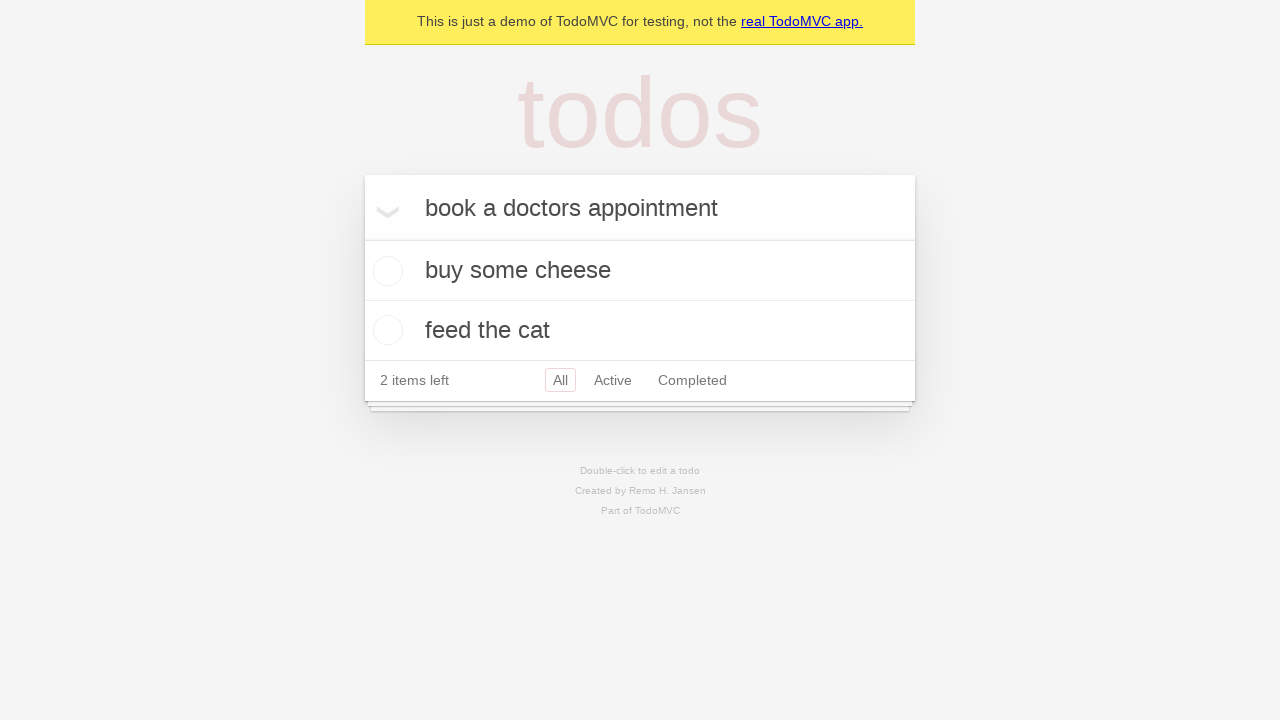

Pressed Enter to add third todo on internal:attr=[placeholder="What needs to be done?"i]
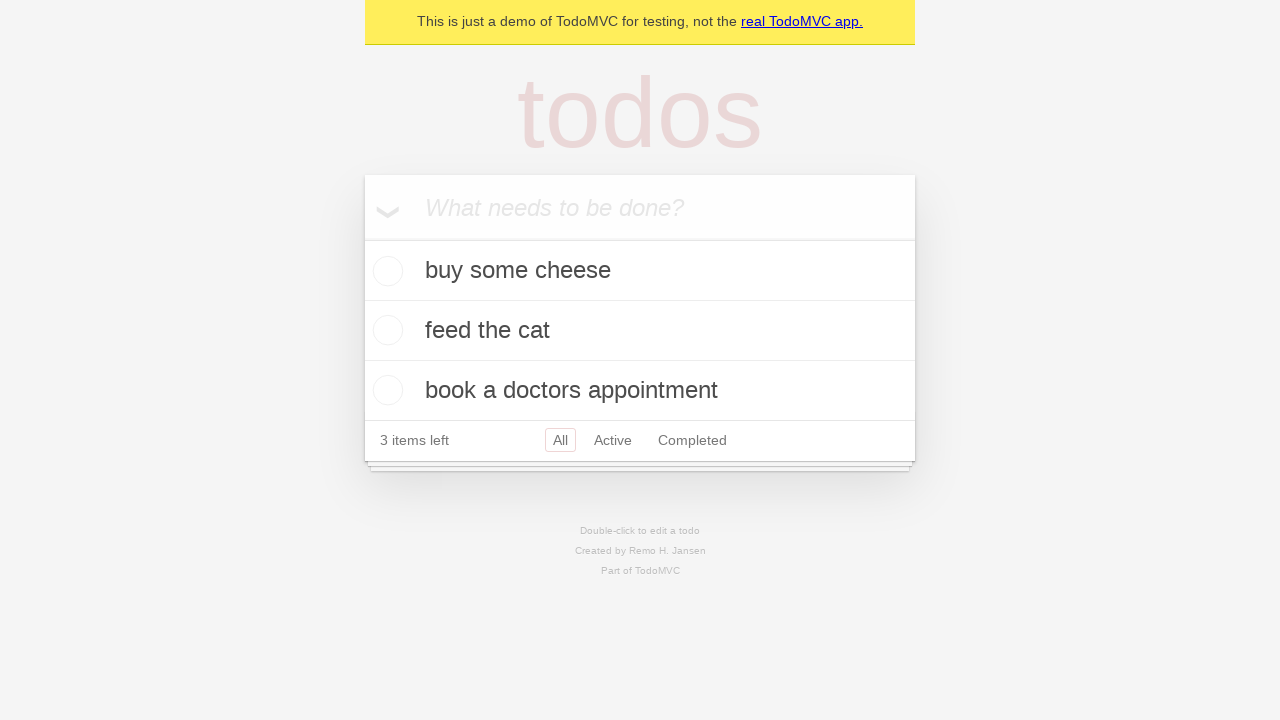

Waited for all three todos to appear
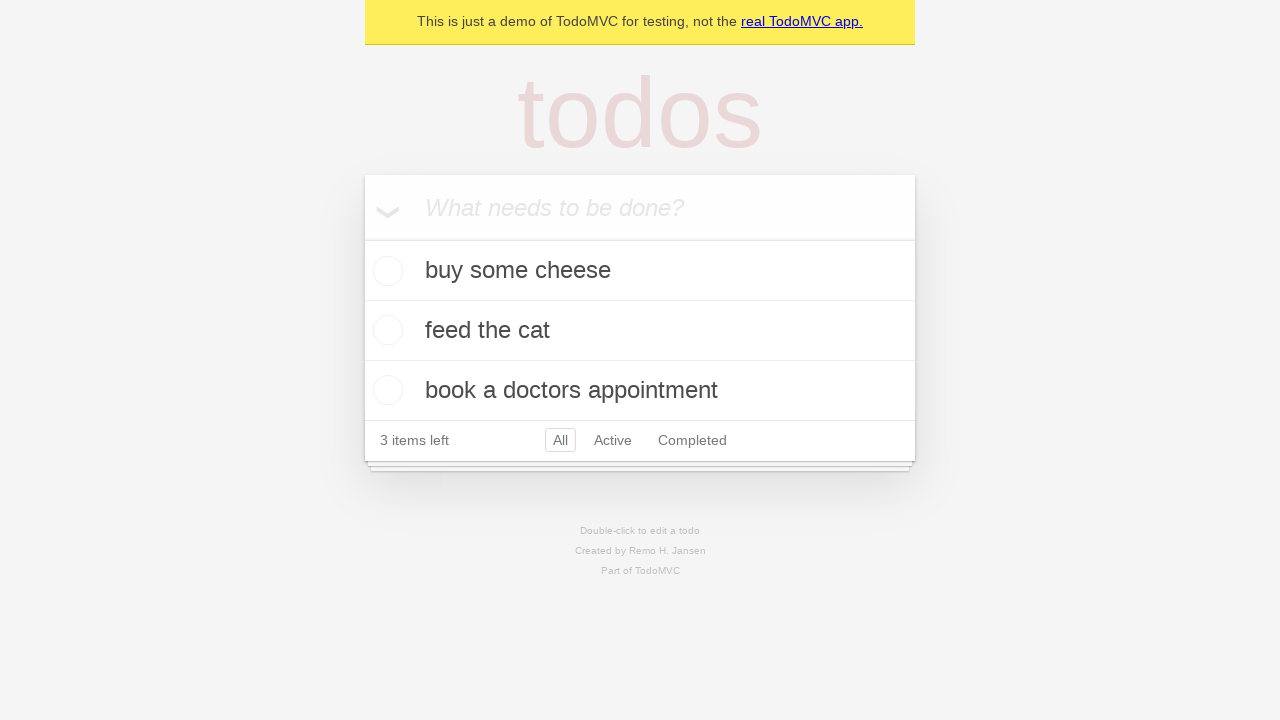

Checked the first todo item as completed at (385, 271) on .todo-list li .toggle >> nth=0
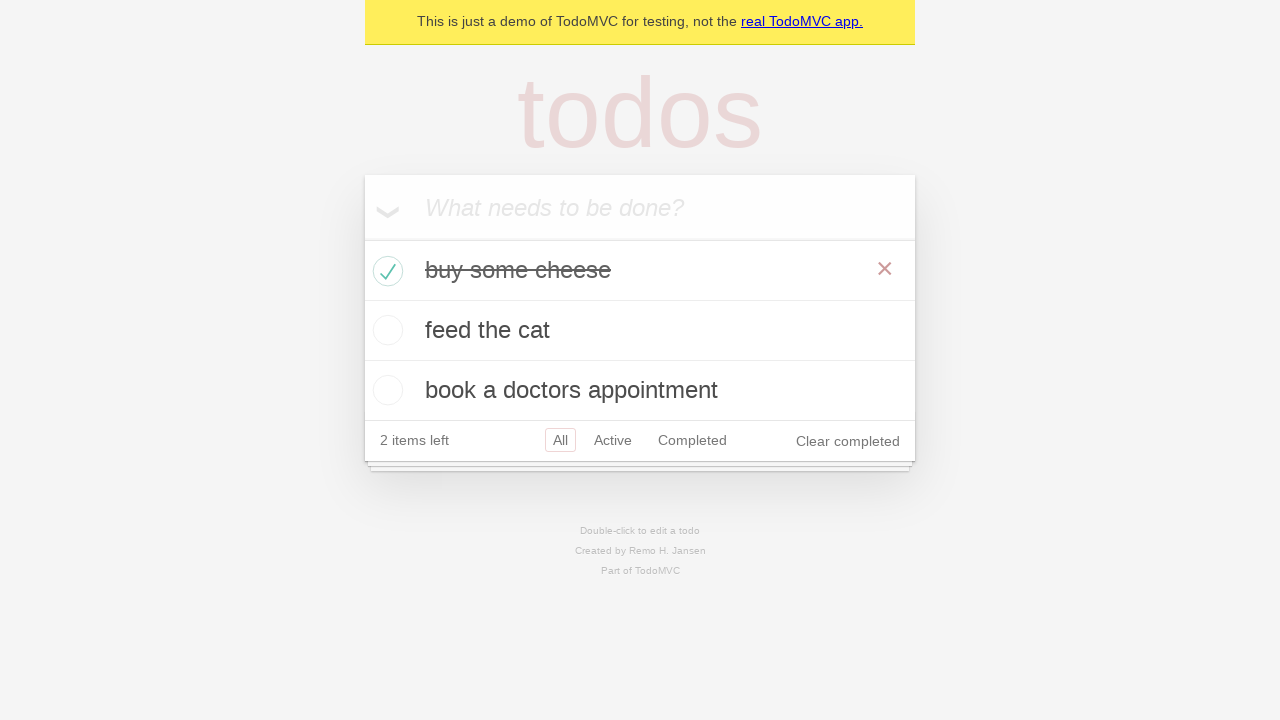

Clear completed button is now visible
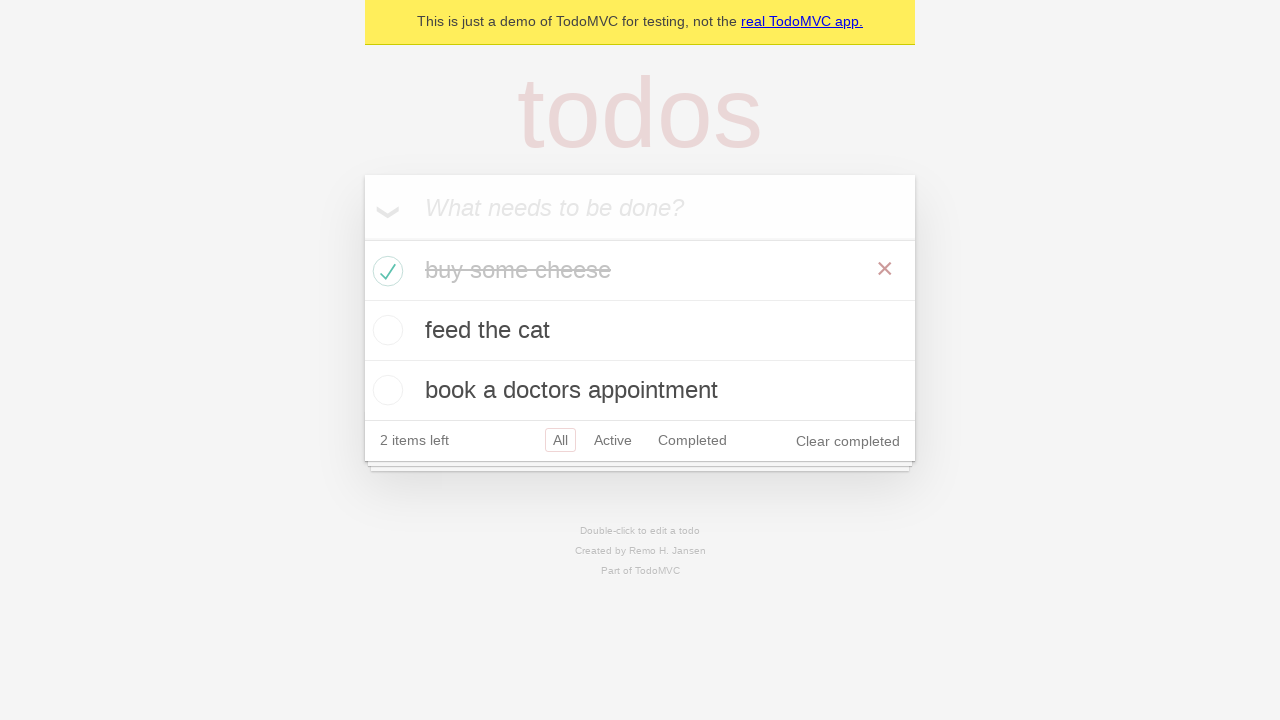

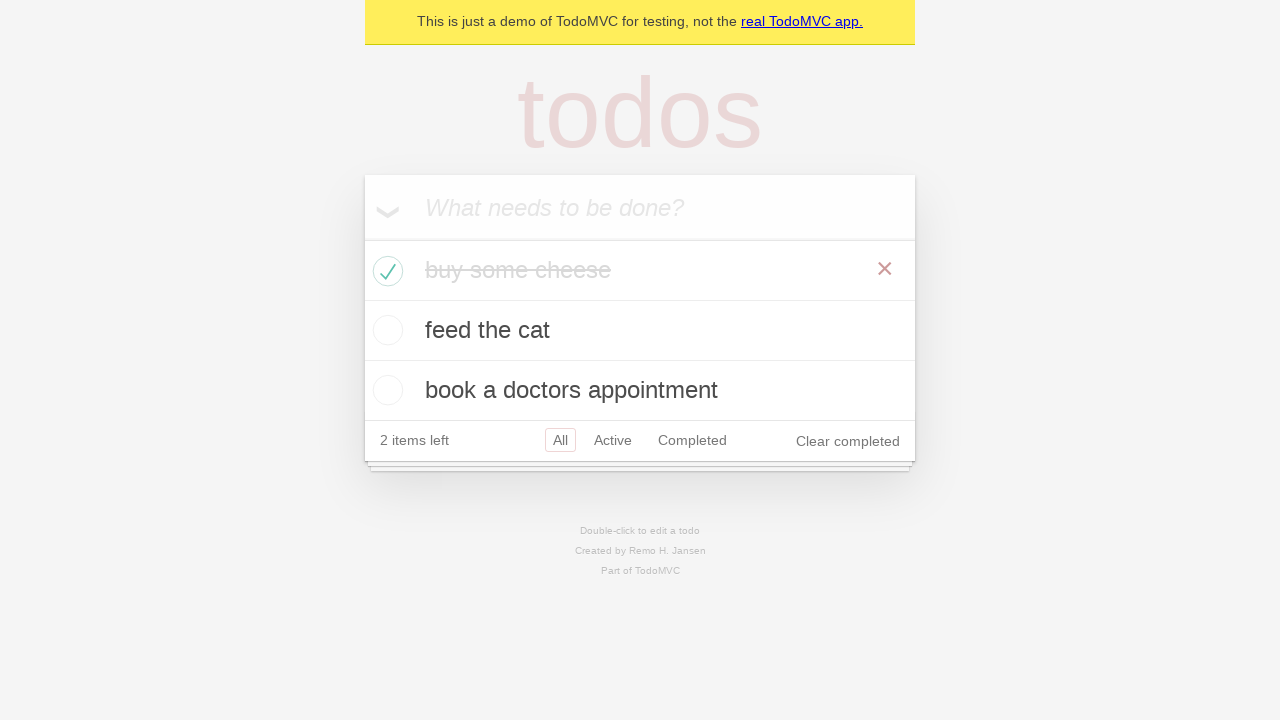